Tests that progress regression occurs when not actively clicking the progress bar

Starting URL: https://wake.fail/

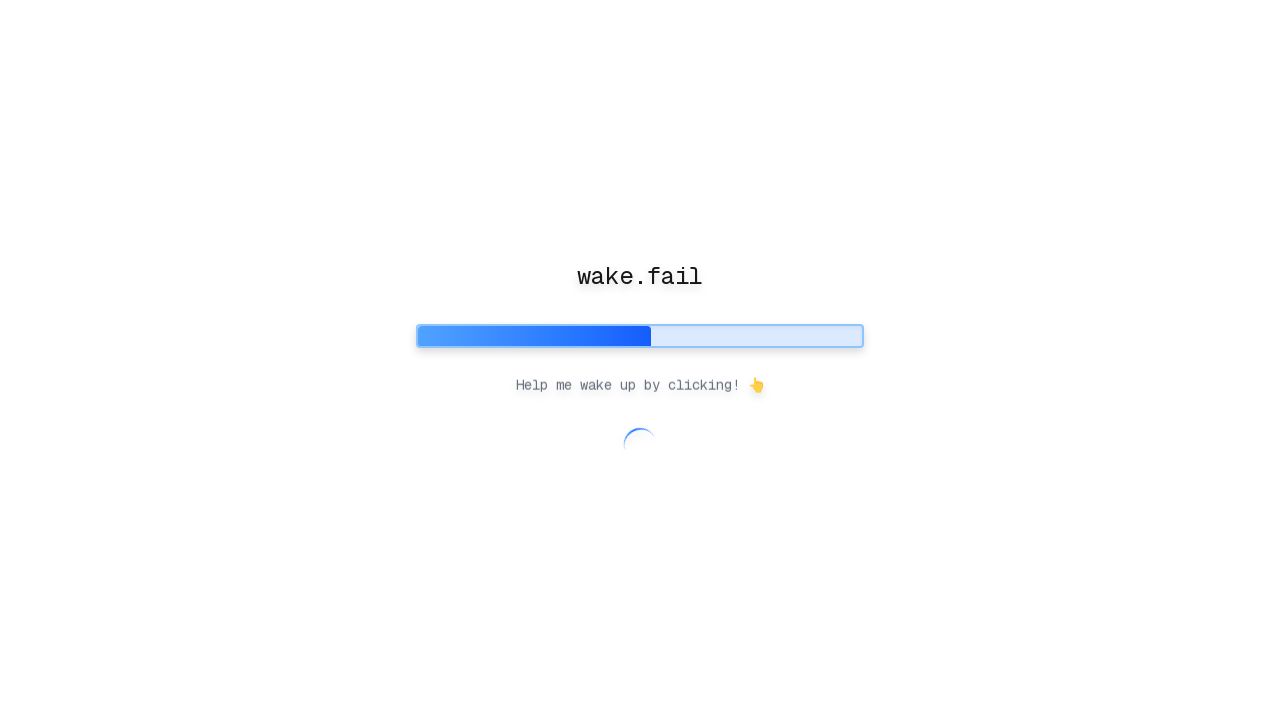

Waited for page to fully load with networkidle state
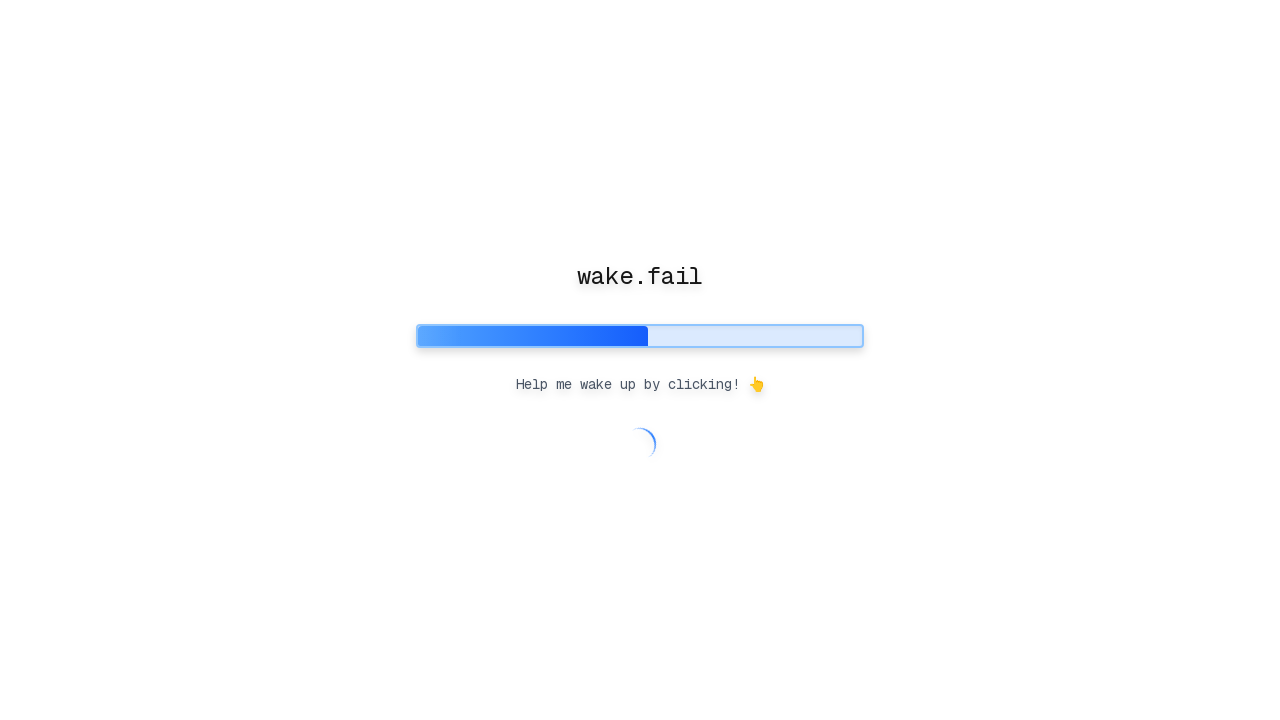

Clicked progress bar to activate interactive mode at (640, 336) on [role="progressbar"]
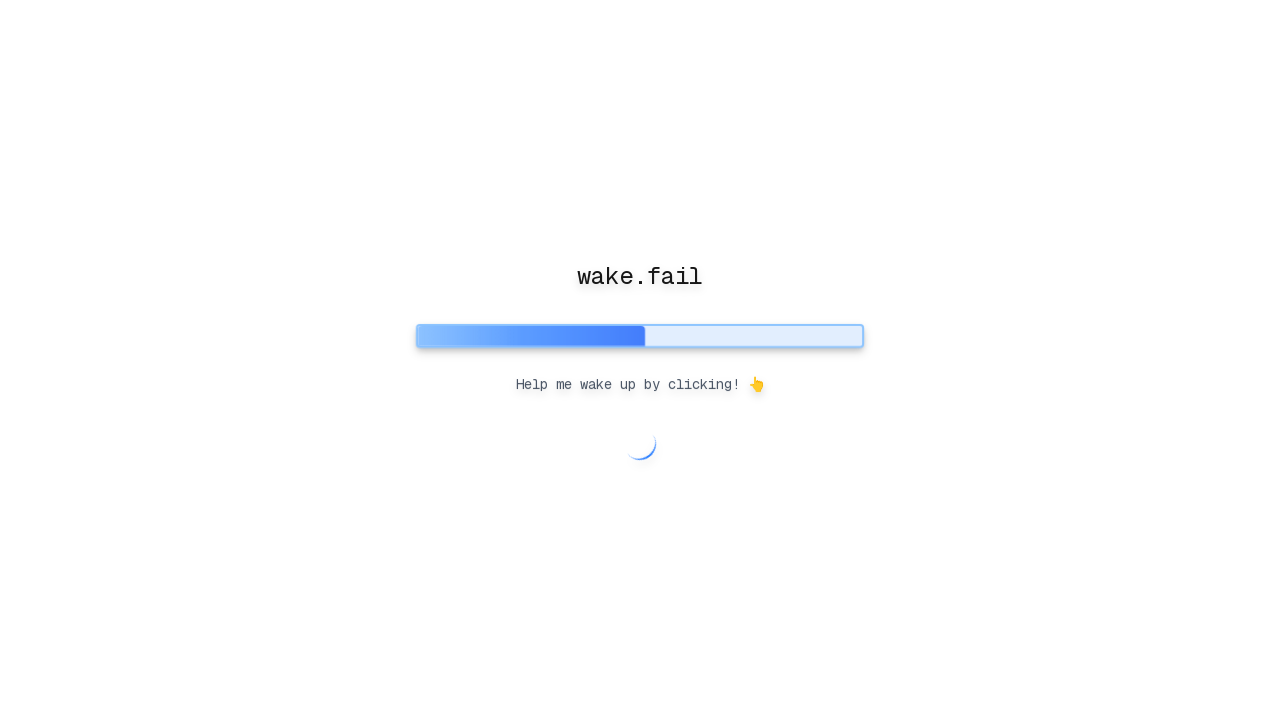

Waited 500ms after clicking progress bar
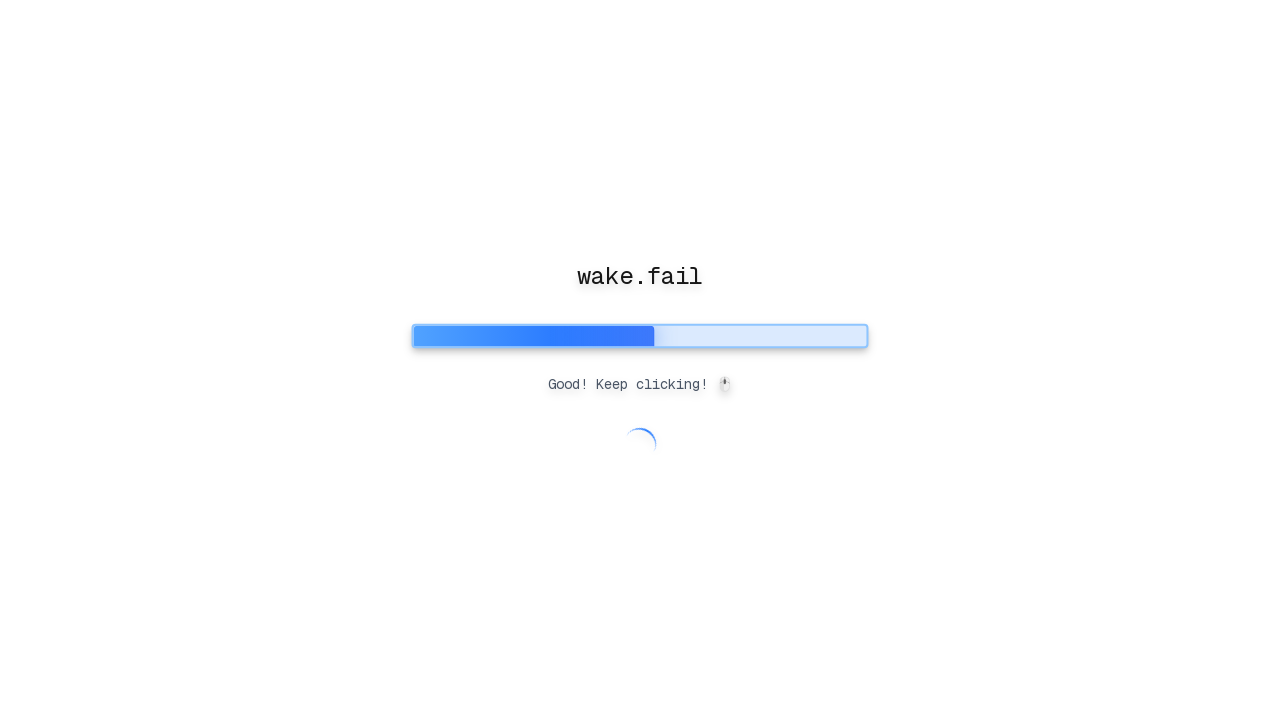

Waited 3000ms for progress regression to potentially occur while not clicking
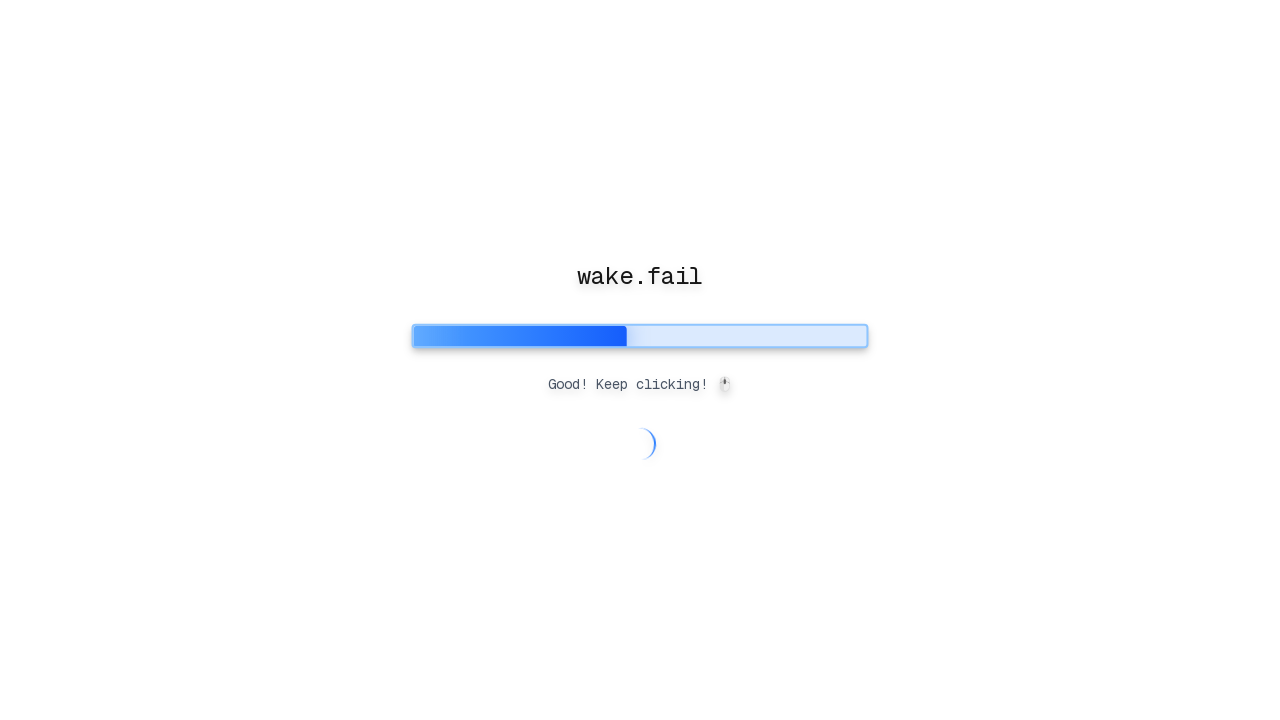

Verified progress bar is still visible and functional
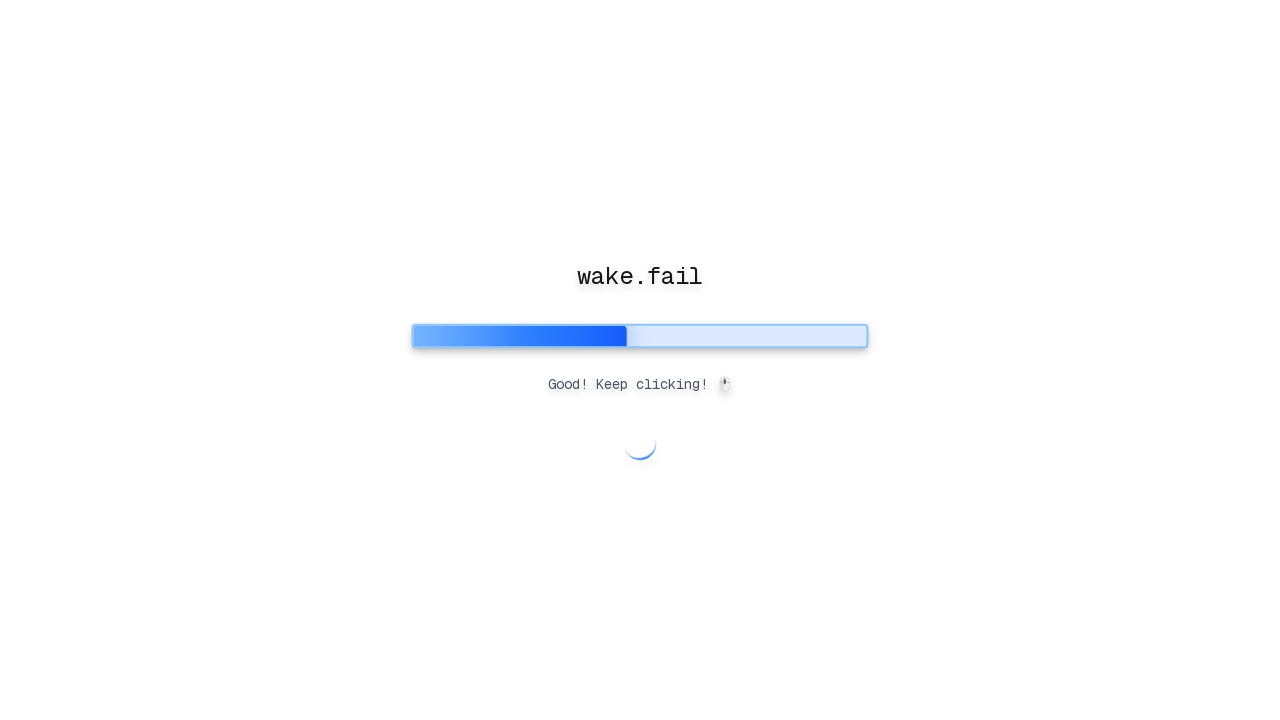

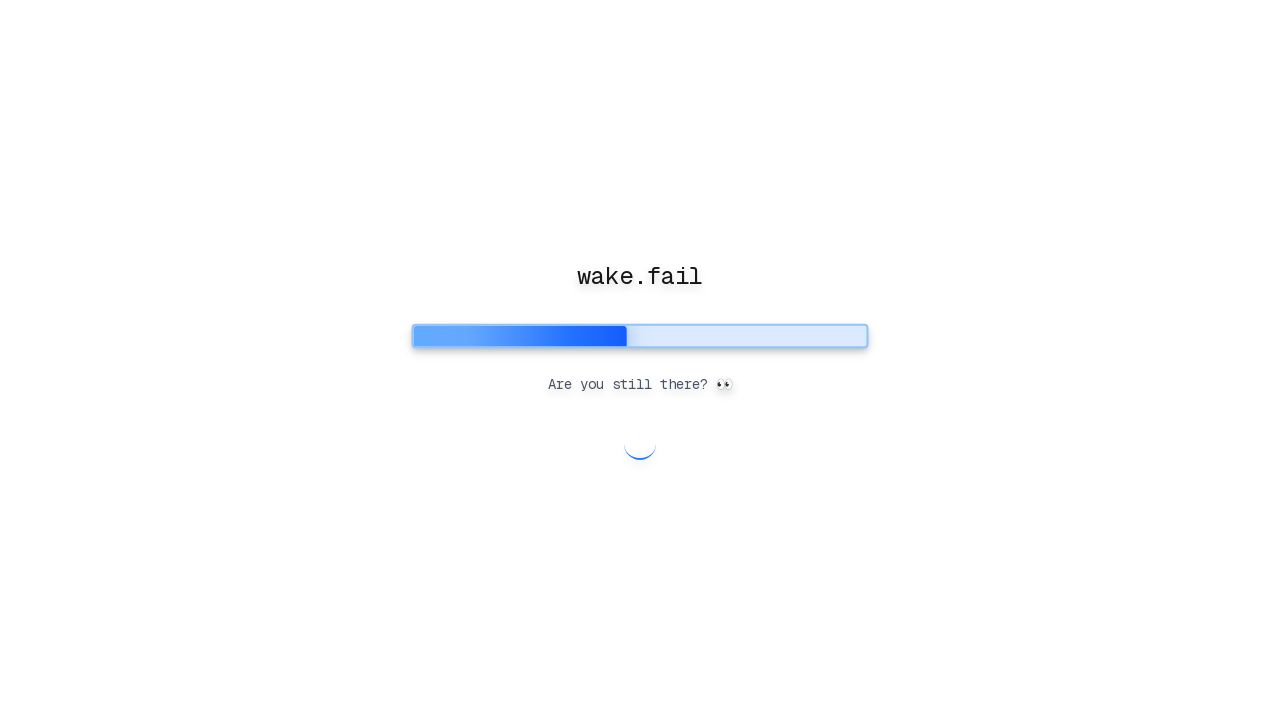